Scrolls to the middle of the page and verifies that AZ Blue statistics are displayed.

Starting URL: https://www.azblue.com

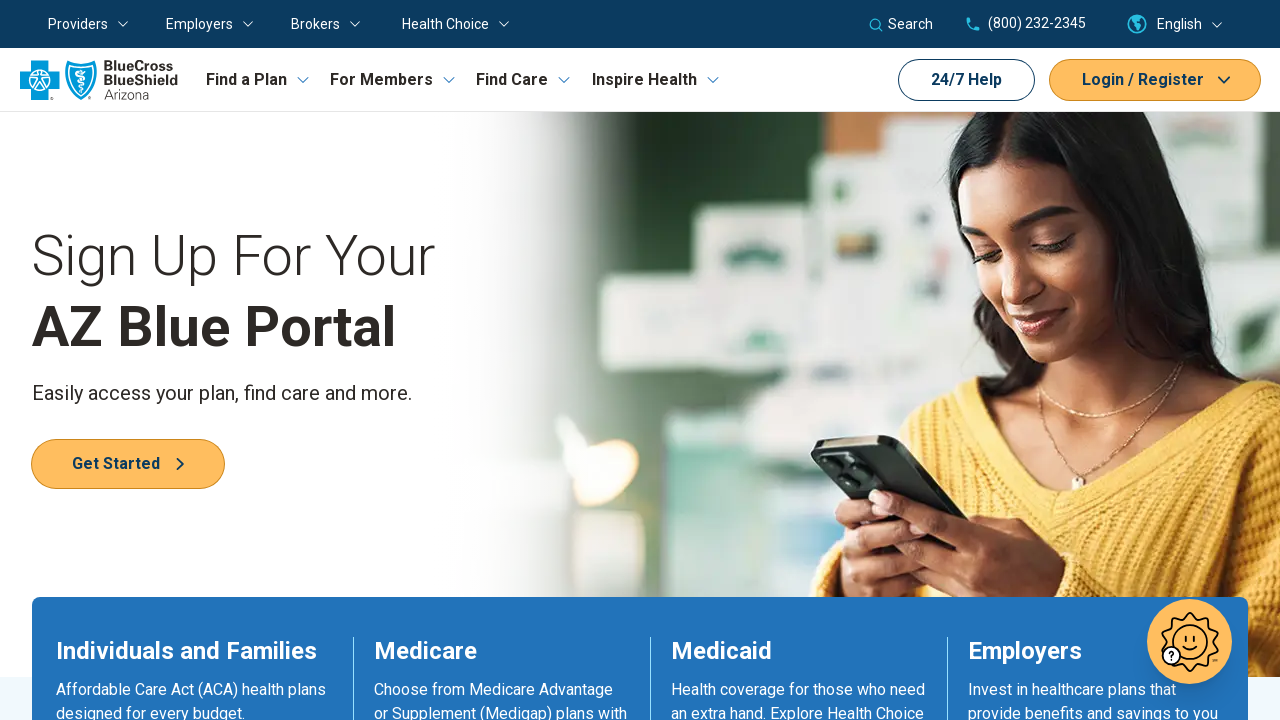

Scrolled to the middle of the page
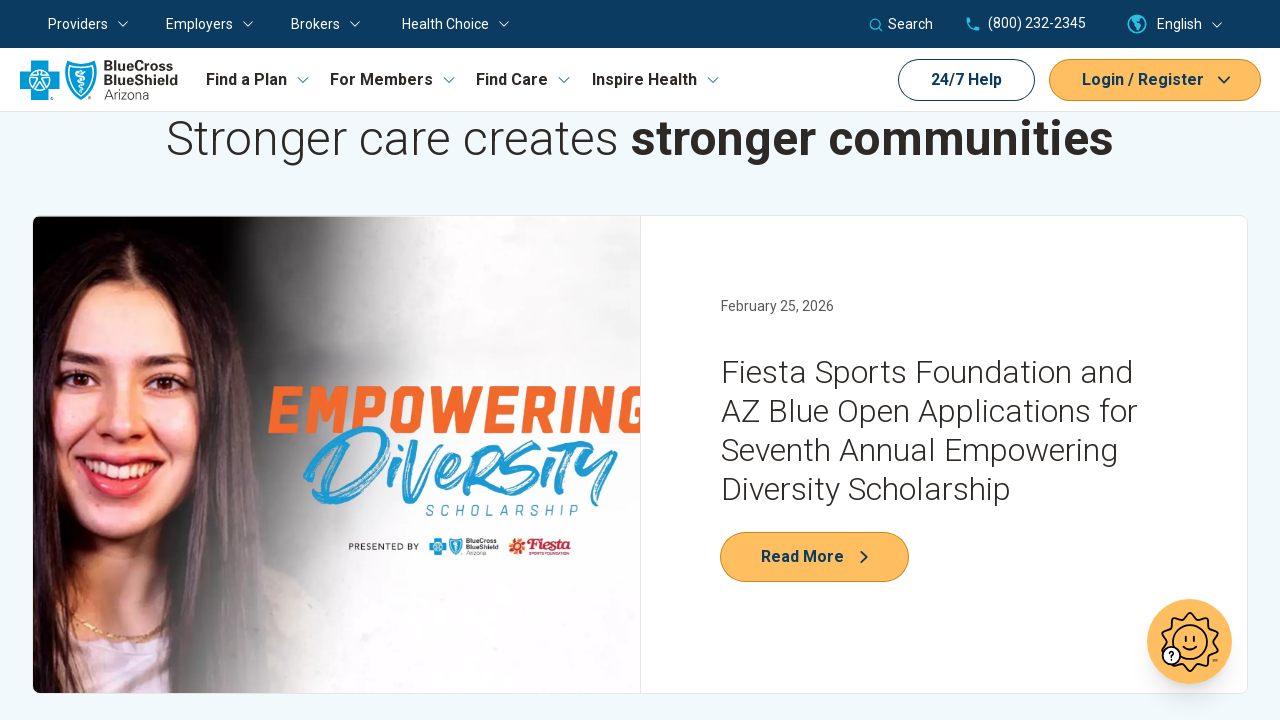

AZ Blue difference statistics with percentage values are now visible
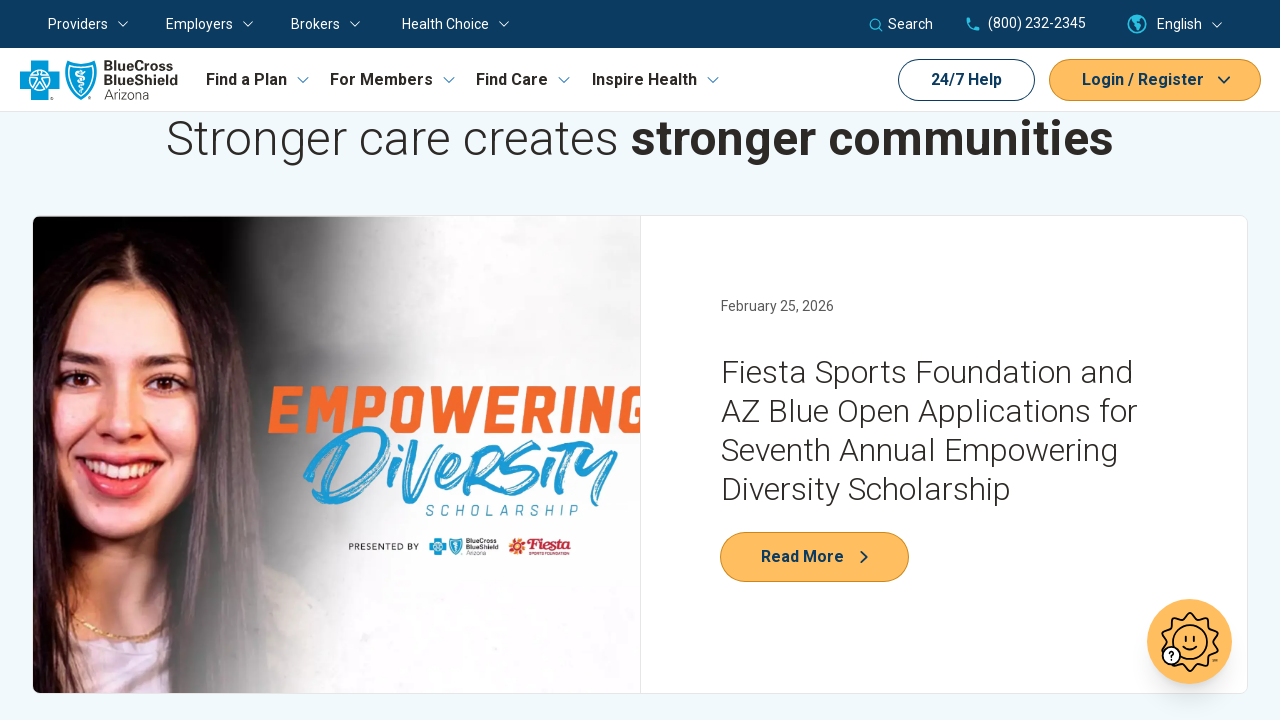

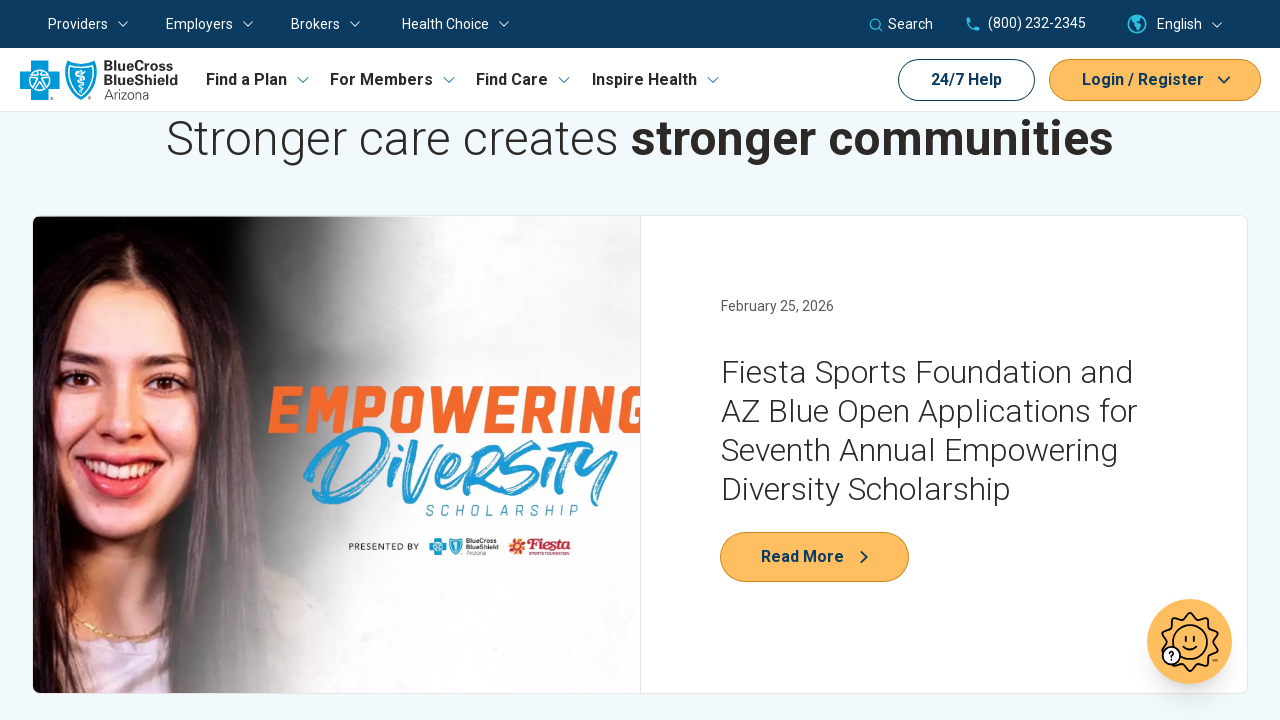